Tests radio button and checkbox interactions including selection, deselection, and checking enabled/disabled states on the LetCode practice page

Starting URL: https://letcode.in/radio

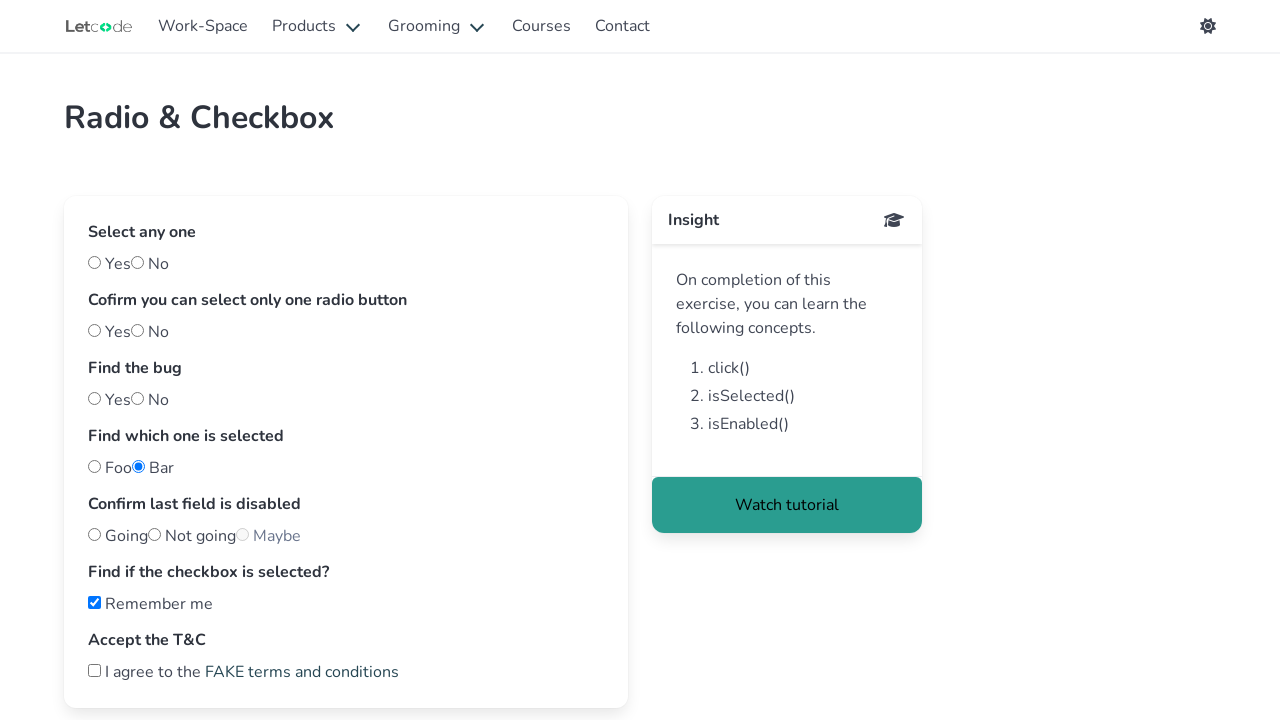

Clicked the first radio button with id 'yes' at (94, 262) on #yes
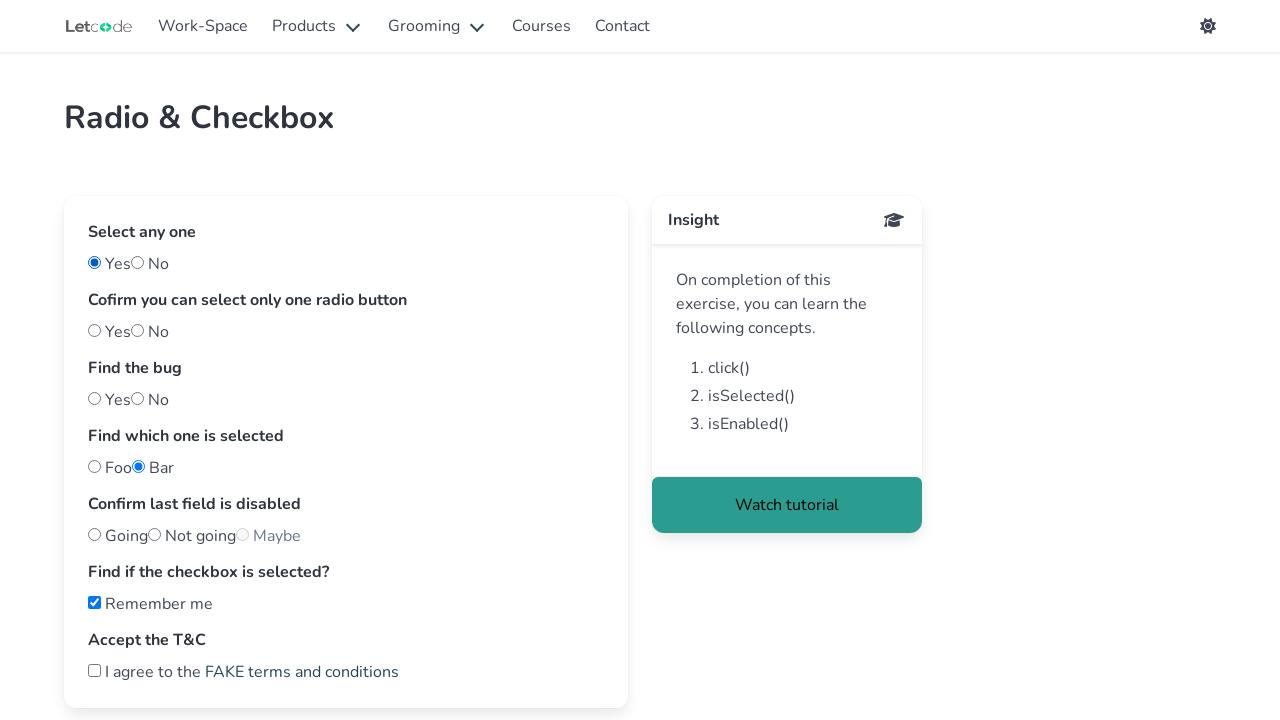

Clicked radio button with id 'one' at (94, 330) on #one
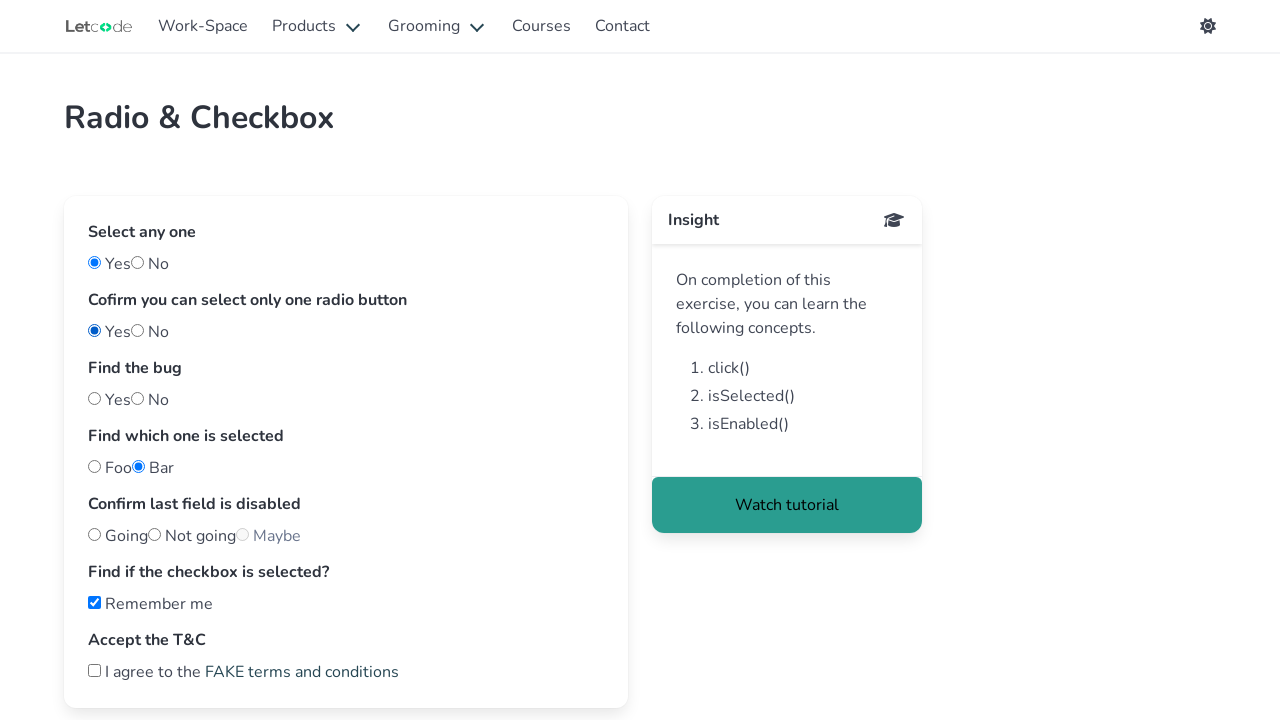

Clicked radio button with id 'two' to deselect 'one' at (138, 330) on #two
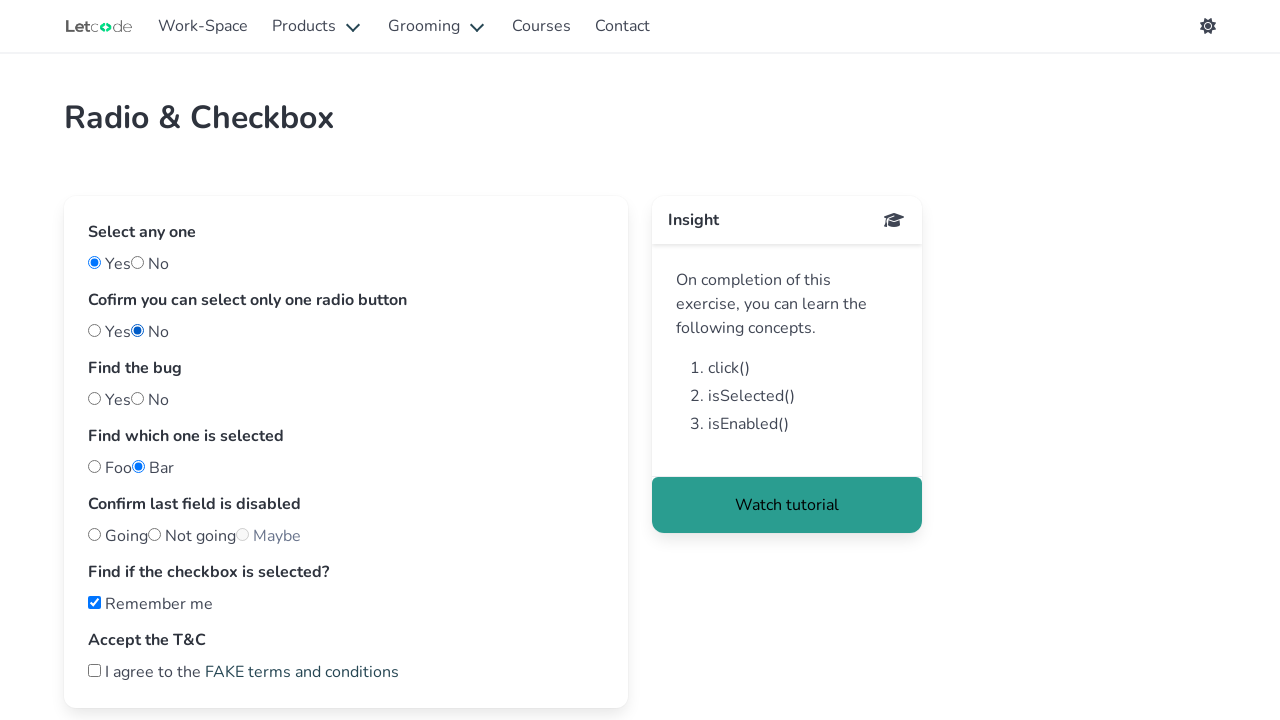

Clicked checkbox with id 'nobug' at (94, 398) on #nobug
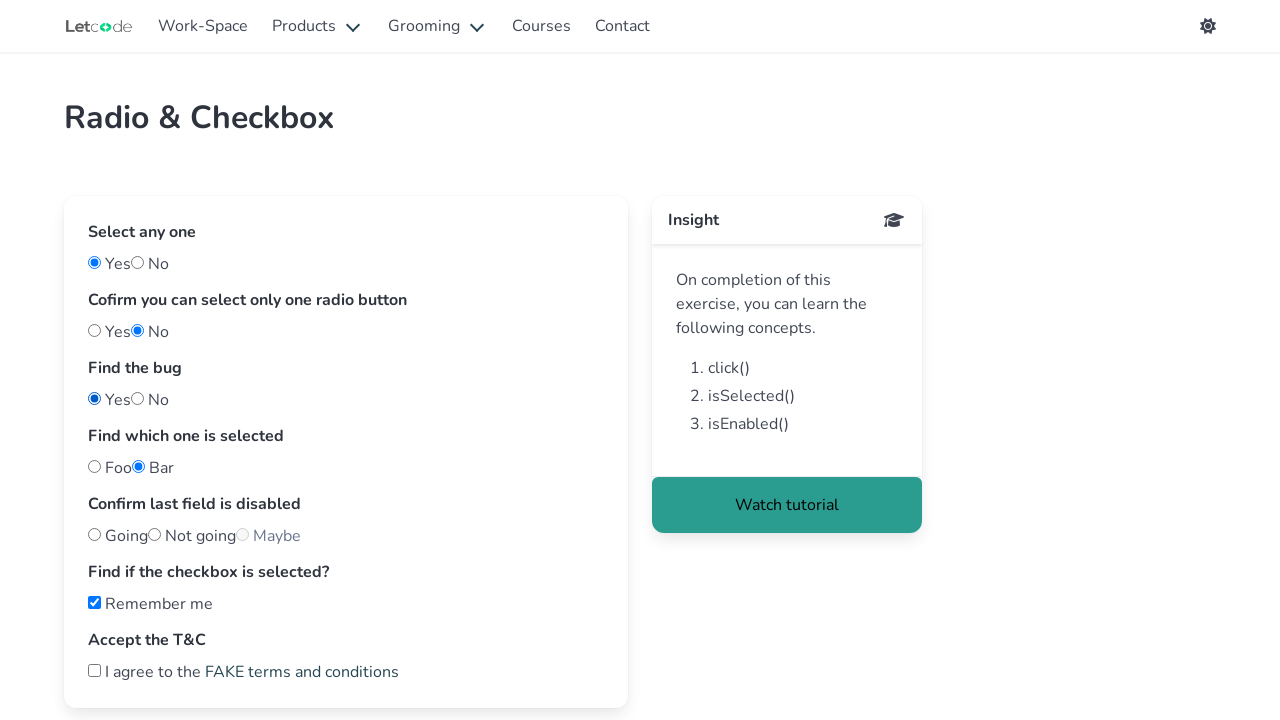

Clicked checkbox with id 'bug' at (138, 398) on #bug
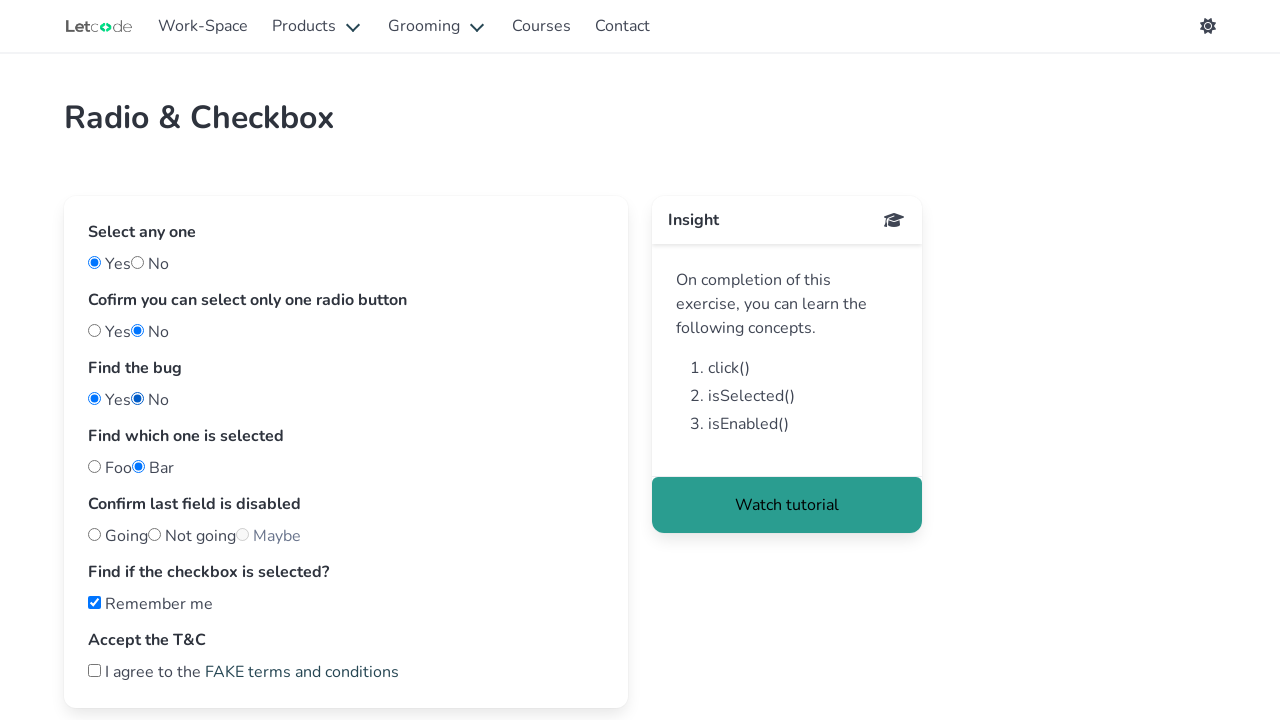

Located foo and bar radio buttons
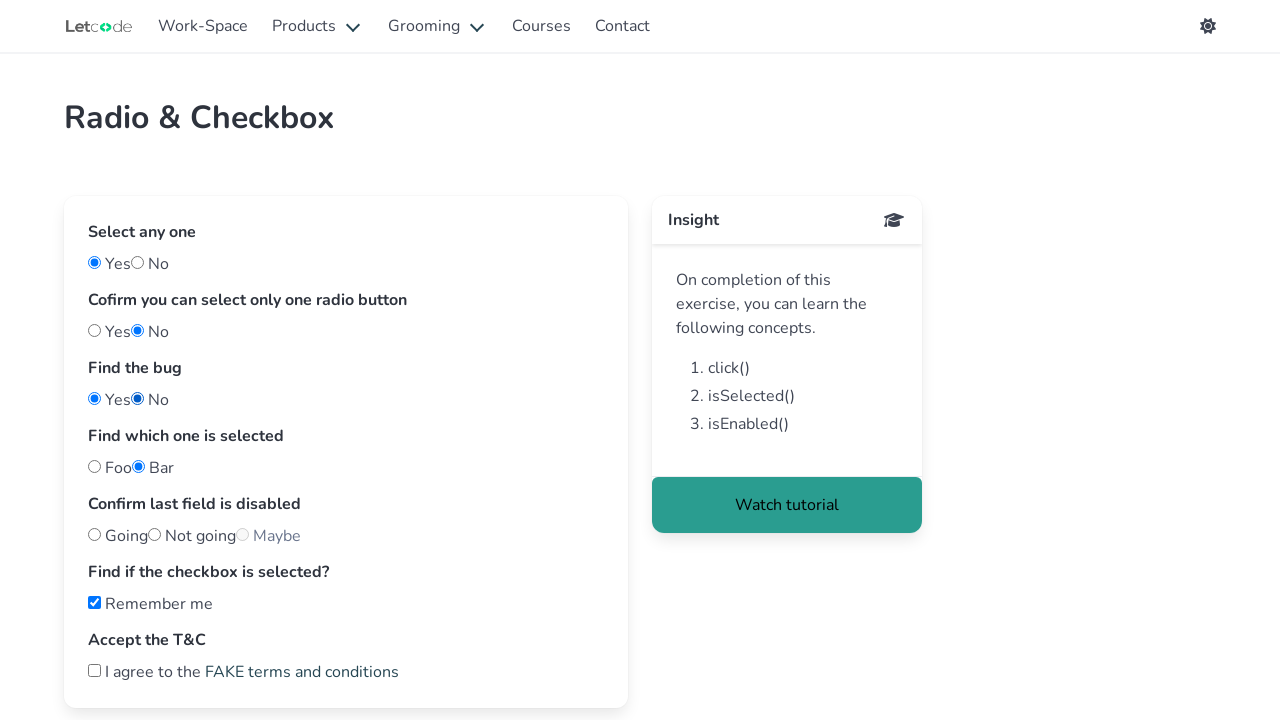

Checked that bar radio button is selected
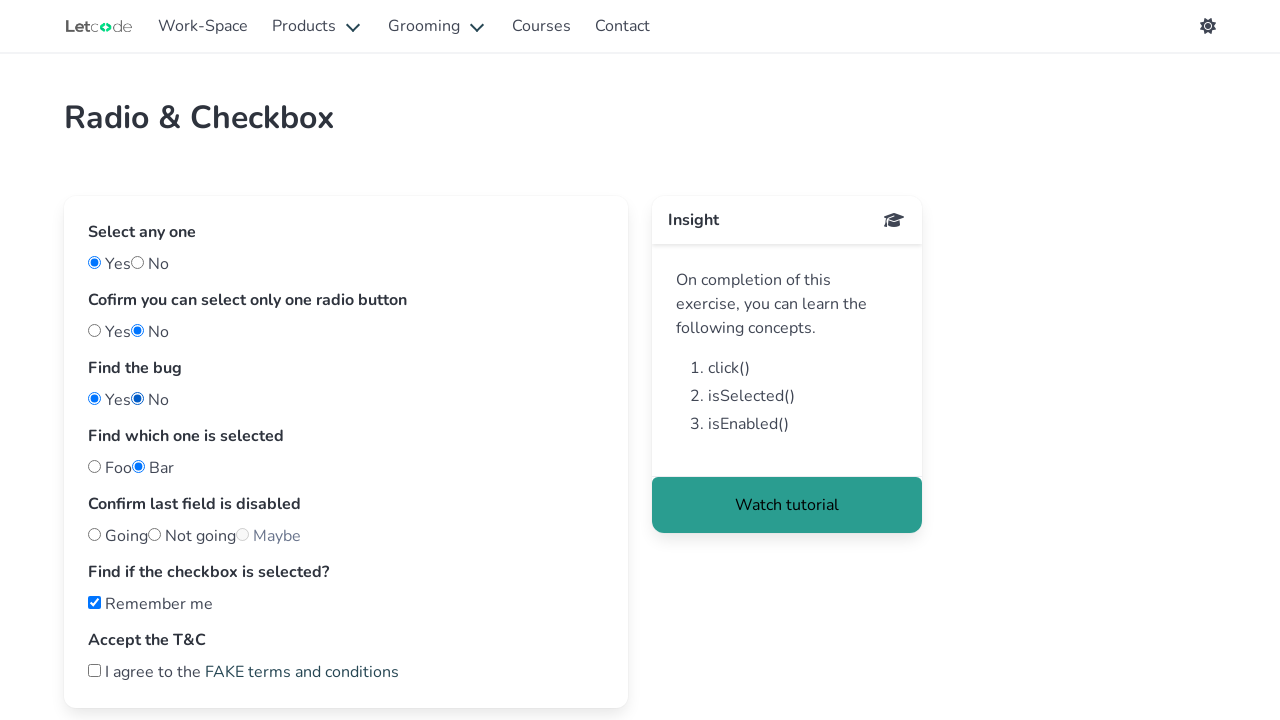

Located maybe radio button
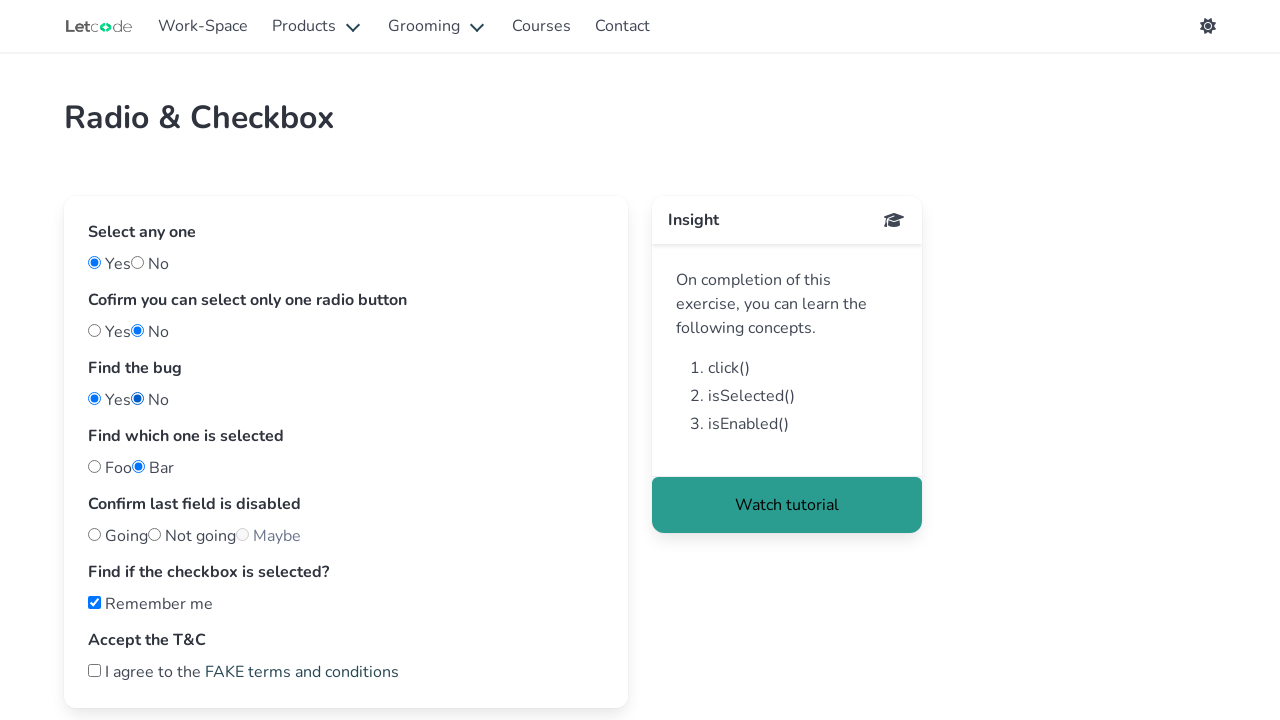

Verified that maybe radio button is disabled
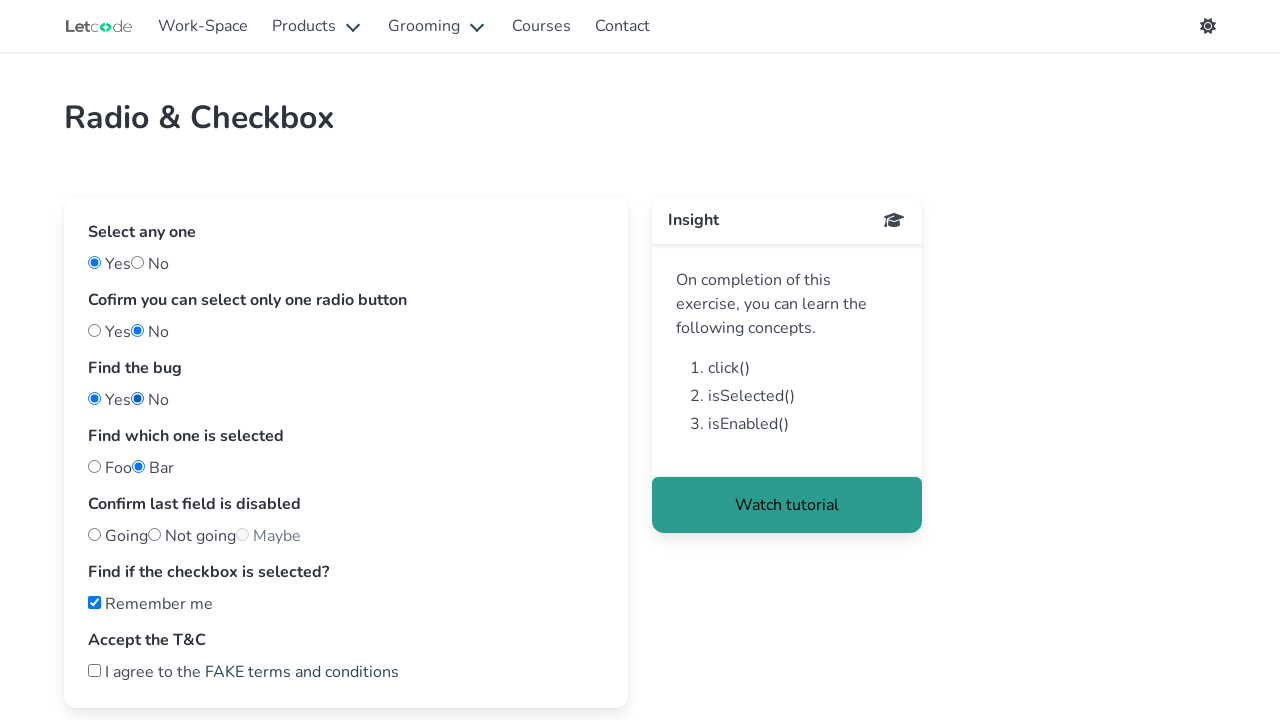

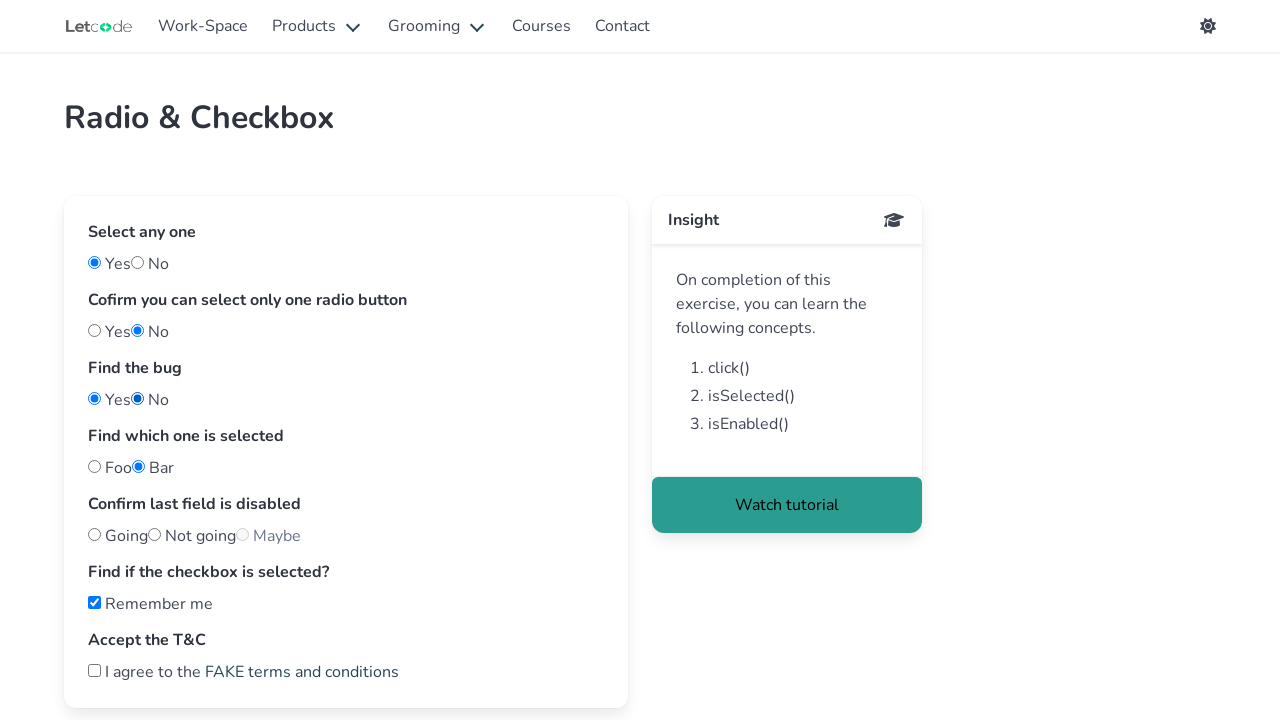